Tests handling of child windows by clicking a link that opens a new page, then interacting with the newly opened page to extract and verify content.

Starting URL: https://rahulshettyacademy.com/loginpagePractise

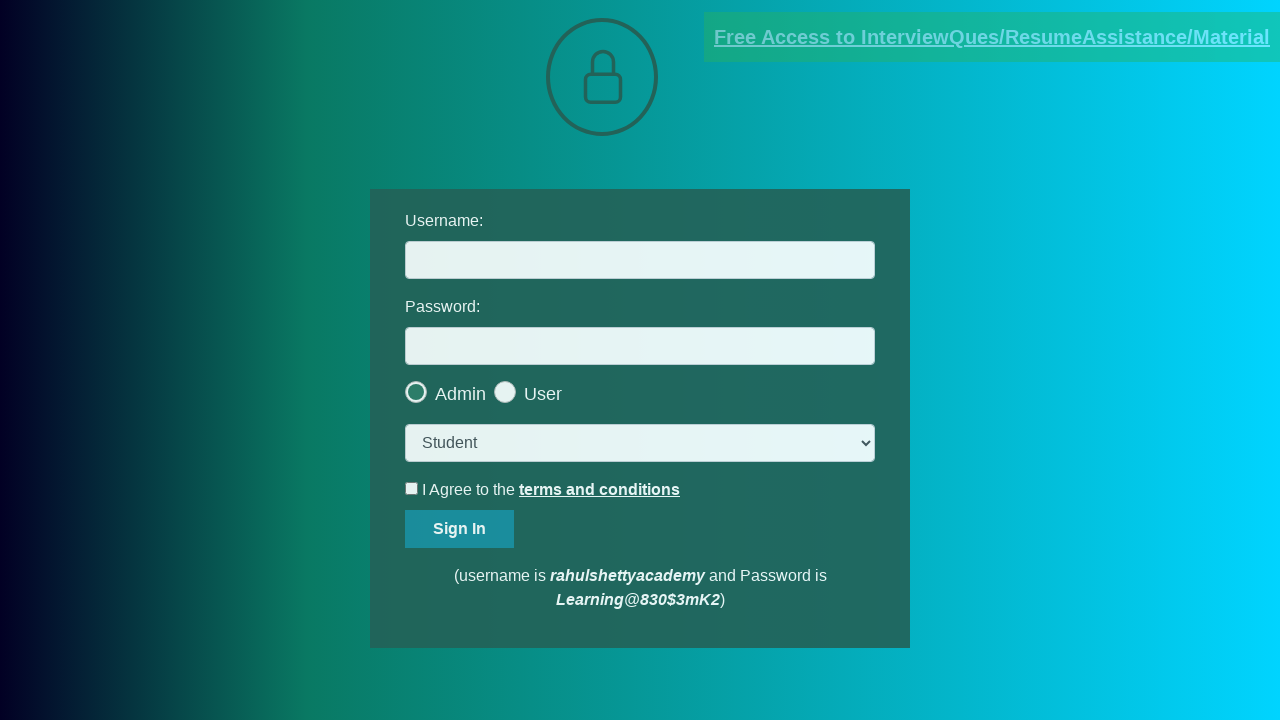

Located the documents request link
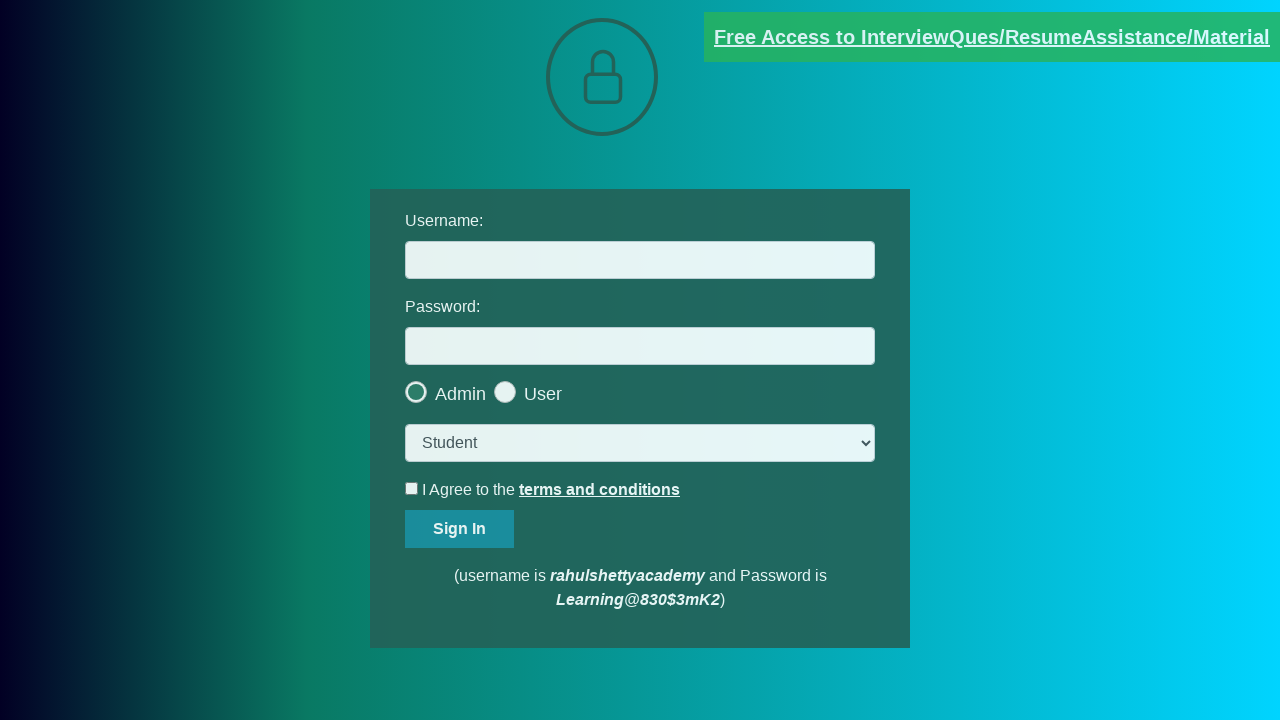

Clicked the documents request link to open child window at (992, 37) on [href*='documents-request']
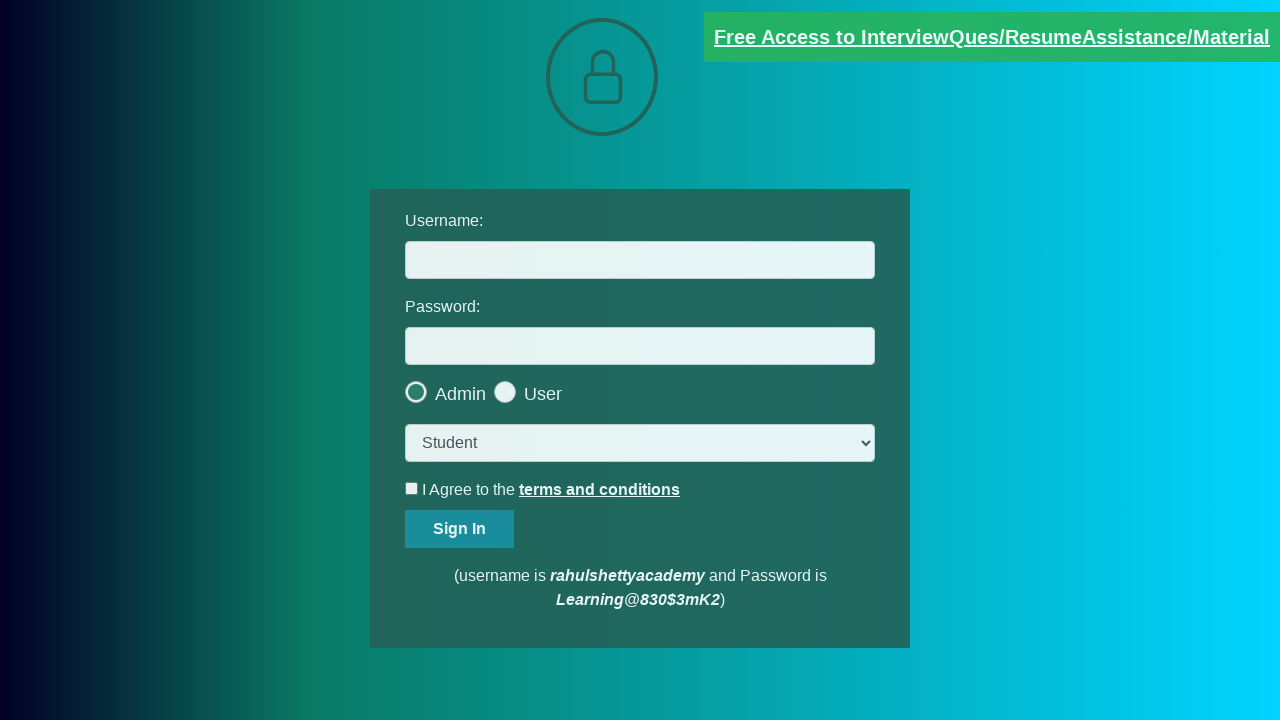

Child window opened and captured
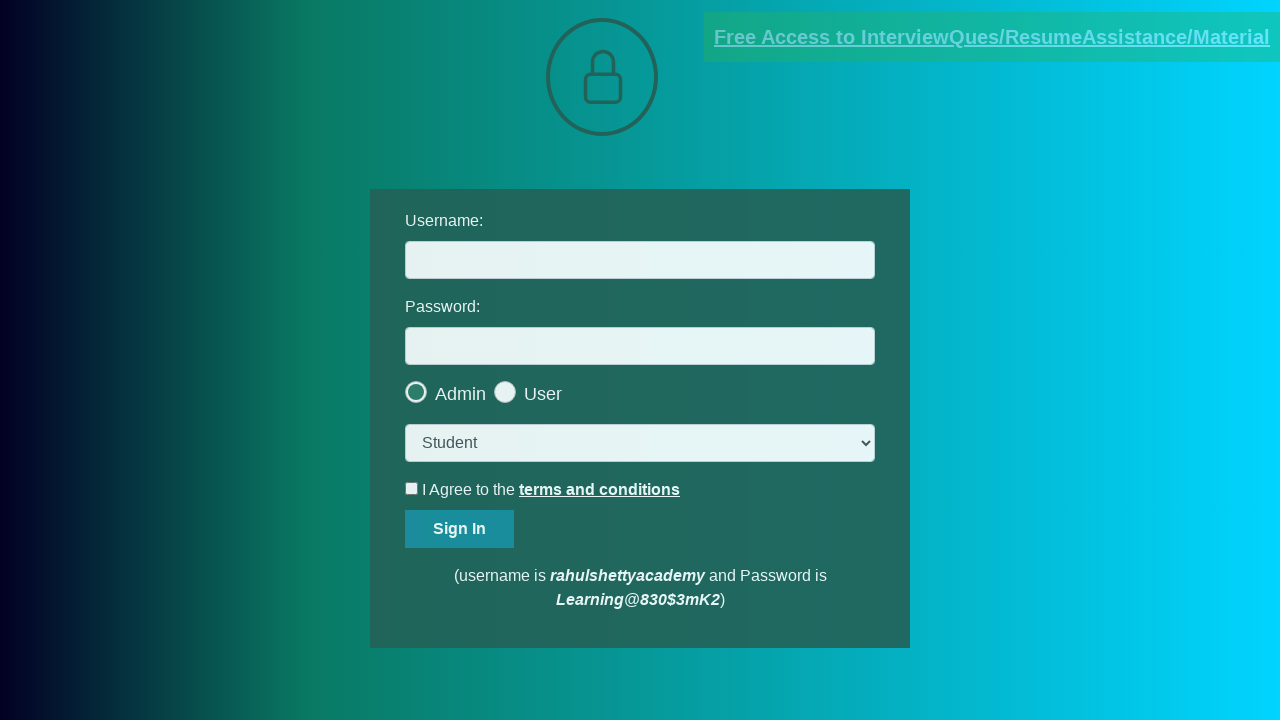

Child window page loaded
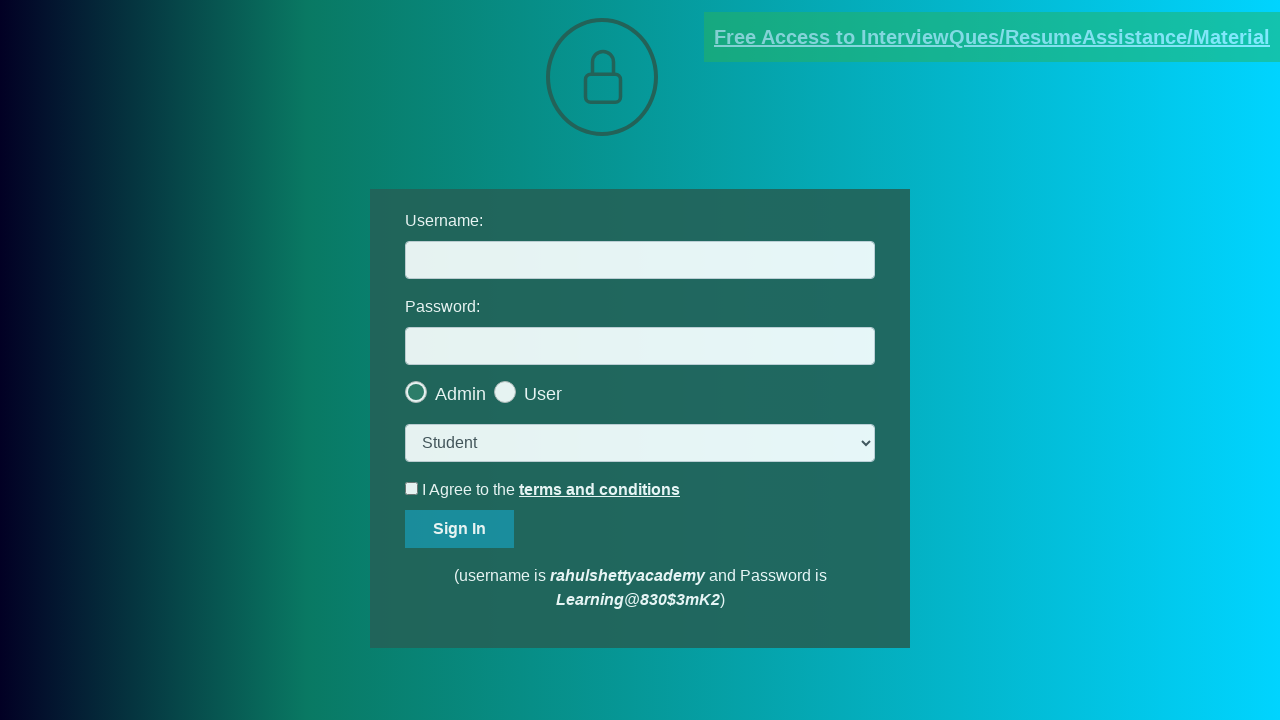

Red link element found on child window
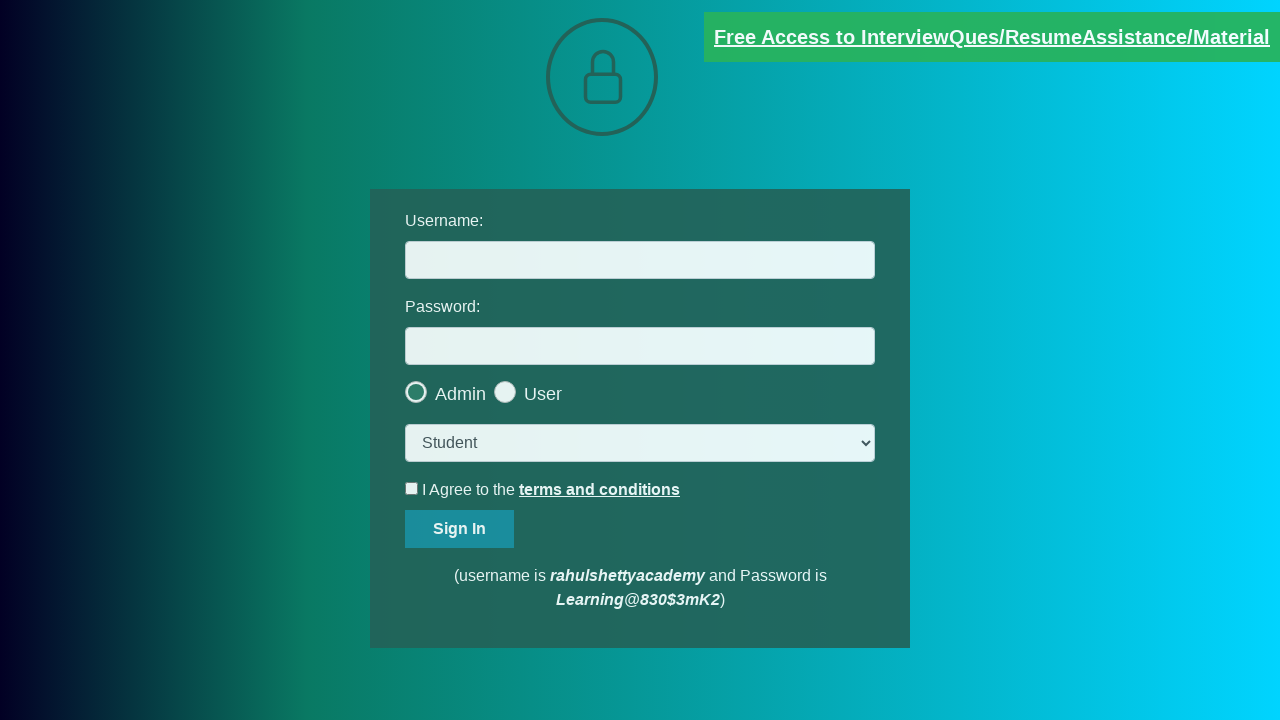

Extracted text content from red link: 'mentor@rahulshettyacademy.com'
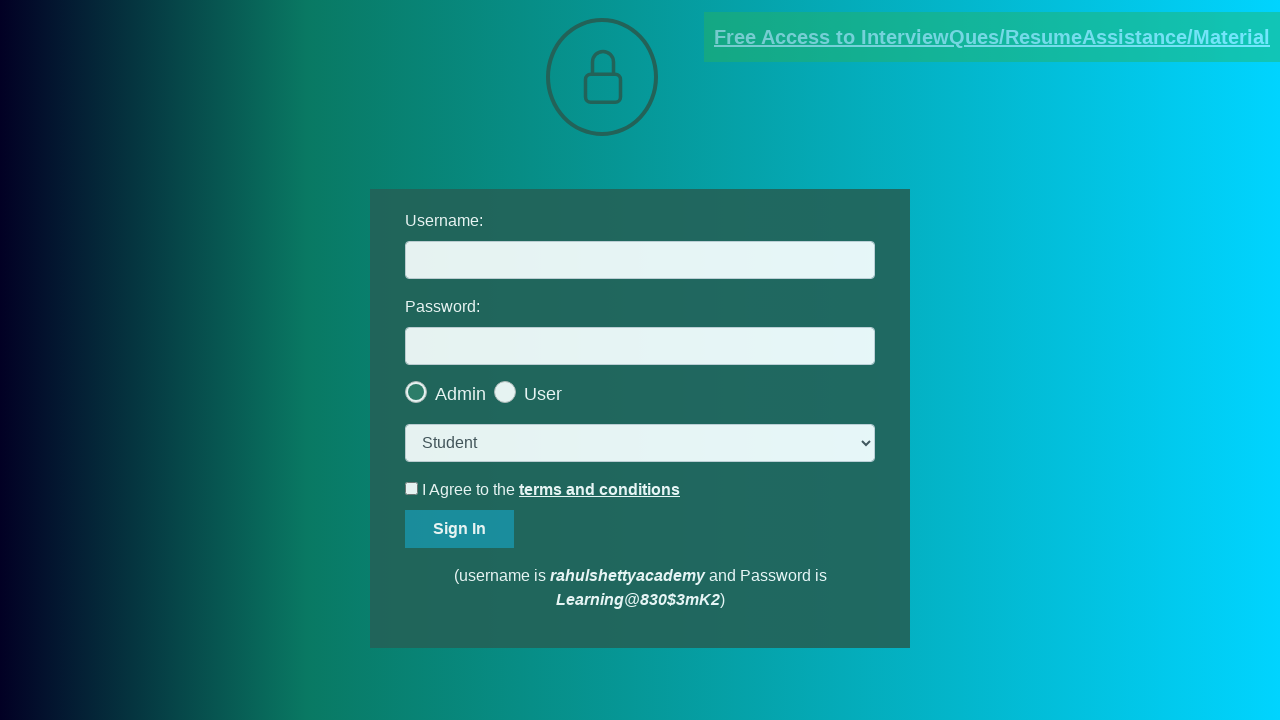

Child window closed
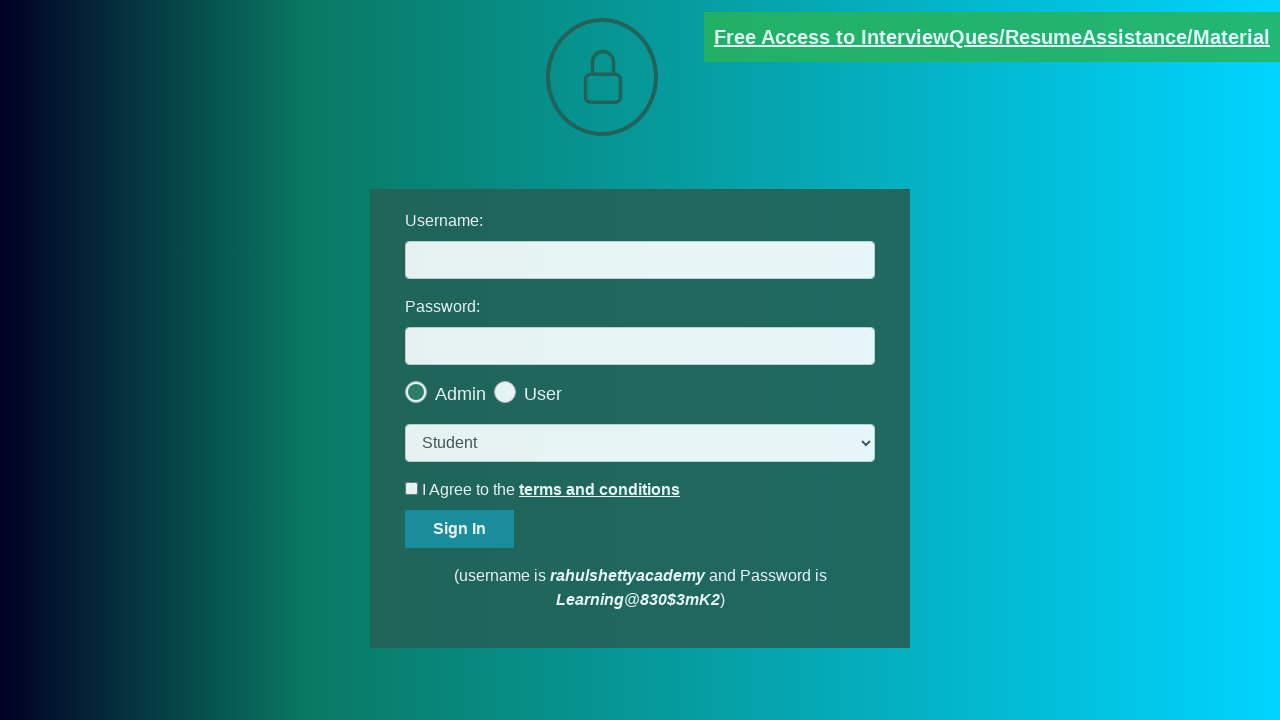

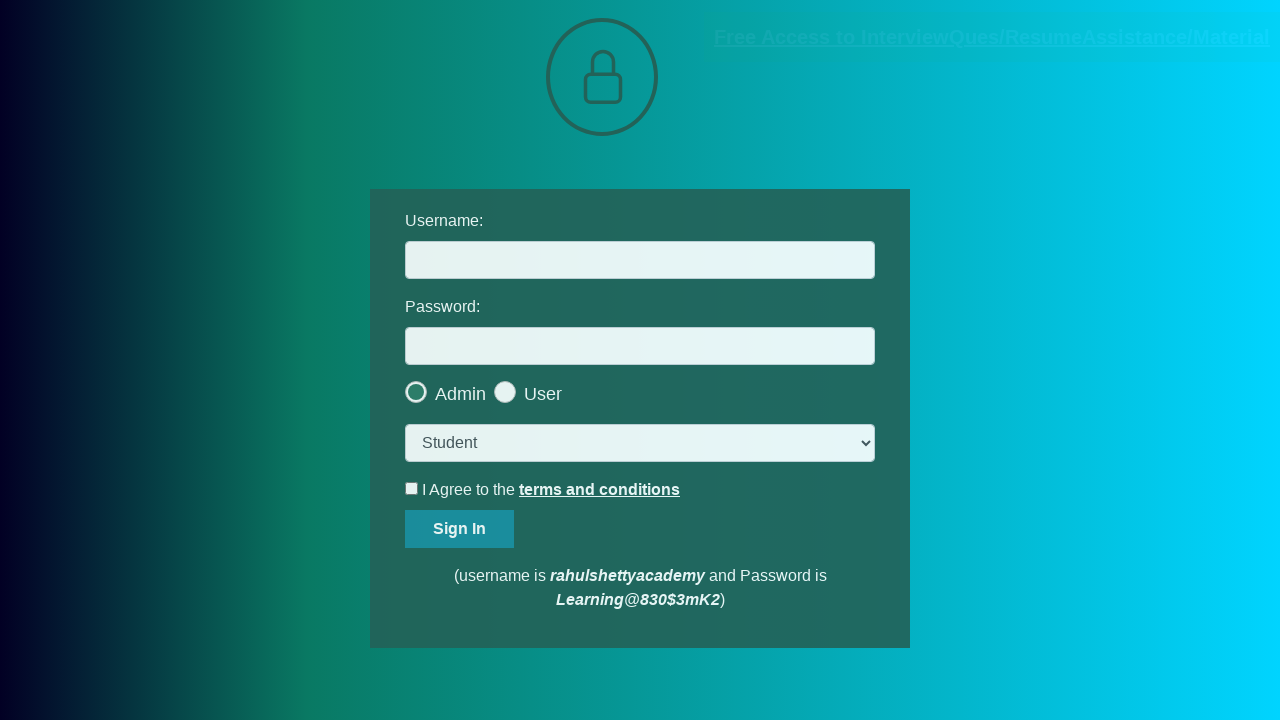